Launches browser and navigates to Flipkart homepage to verify the page loads successfully

Starting URL: https://www.flipkart.com

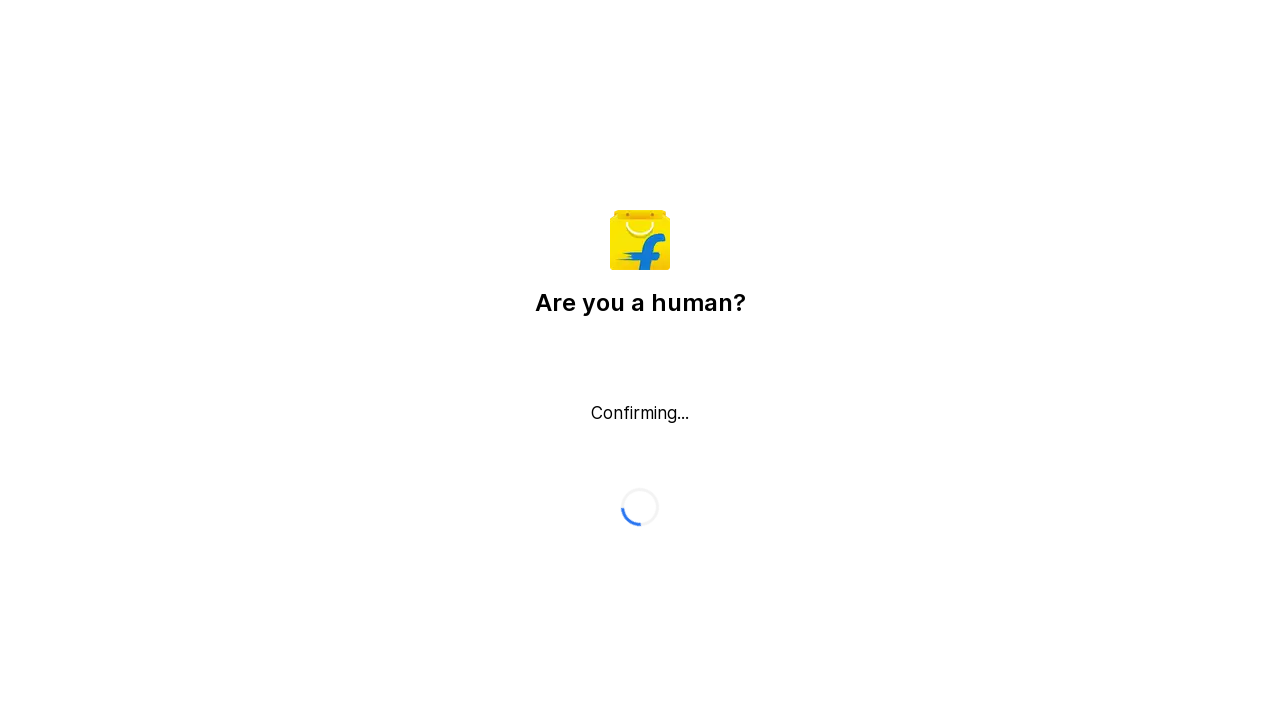

Waited for page DOM content to load
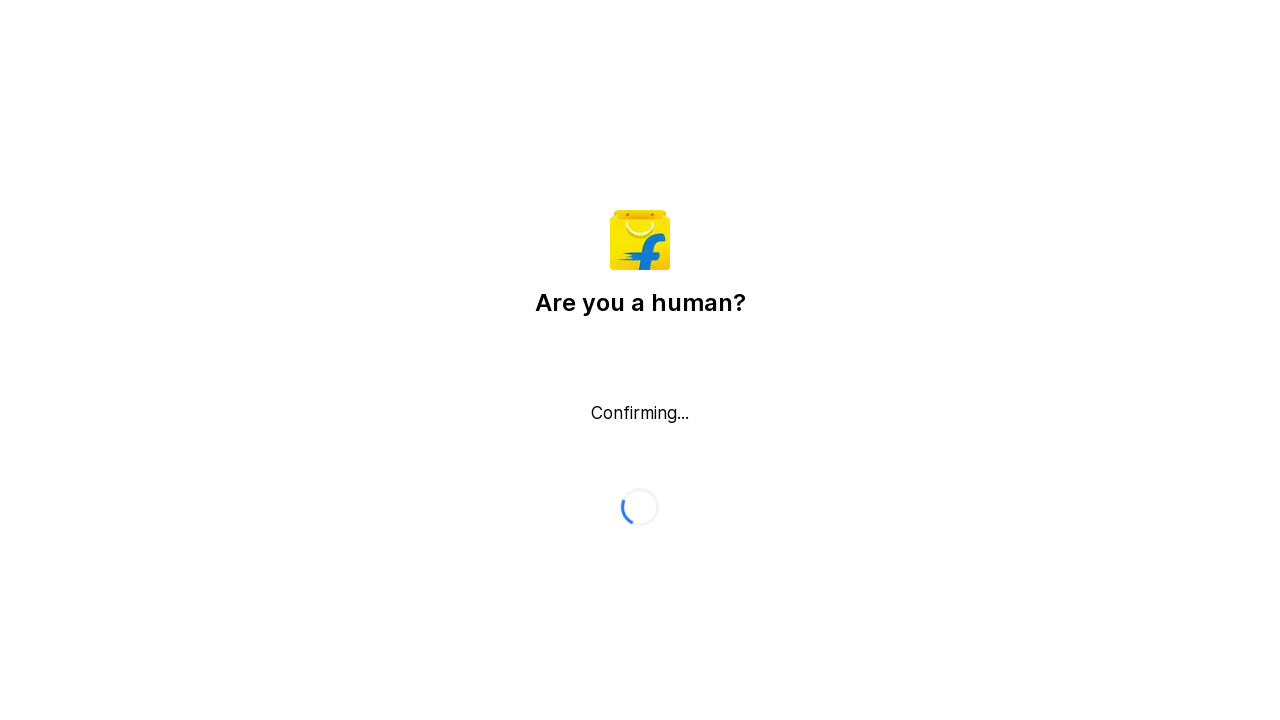

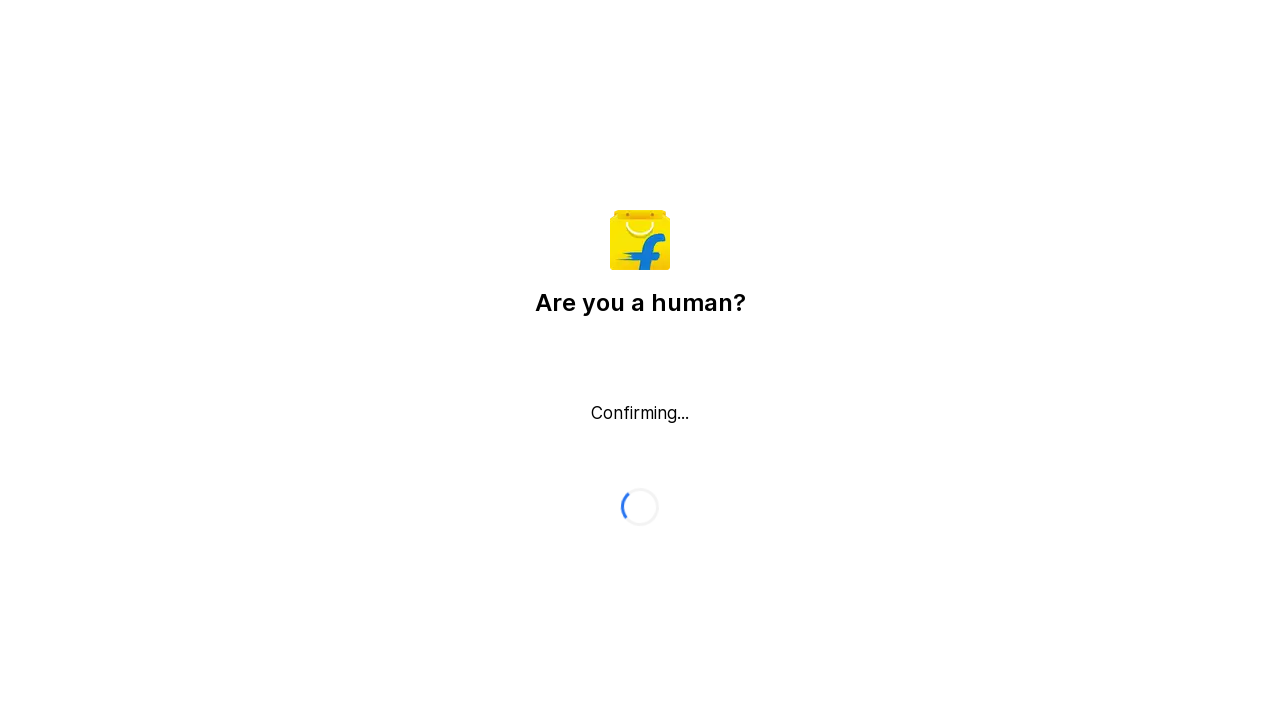